Tests that edits are saved when the input loses focus (blur event)

Starting URL: https://demo.playwright.dev/todomvc

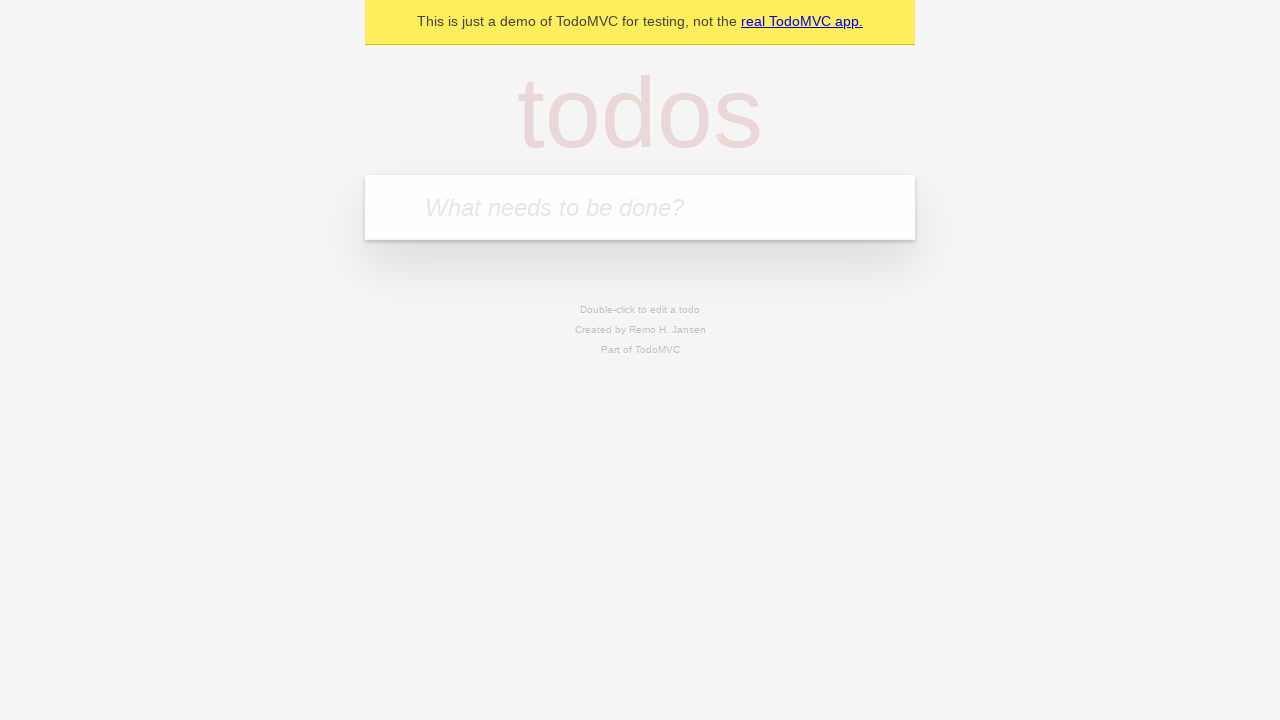

Filled first todo input with 'buy some cheese' on internal:attr=[placeholder="What needs to be done?"i]
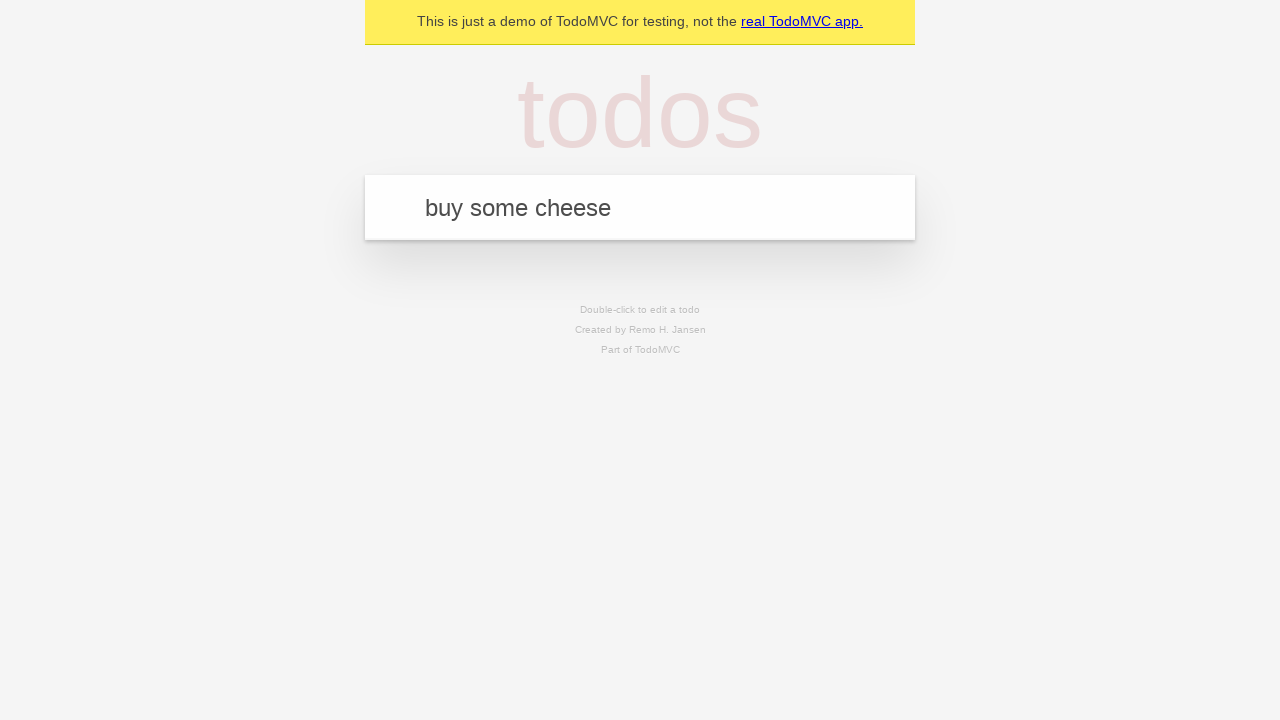

Pressed Enter to create first todo on internal:attr=[placeholder="What needs to be done?"i]
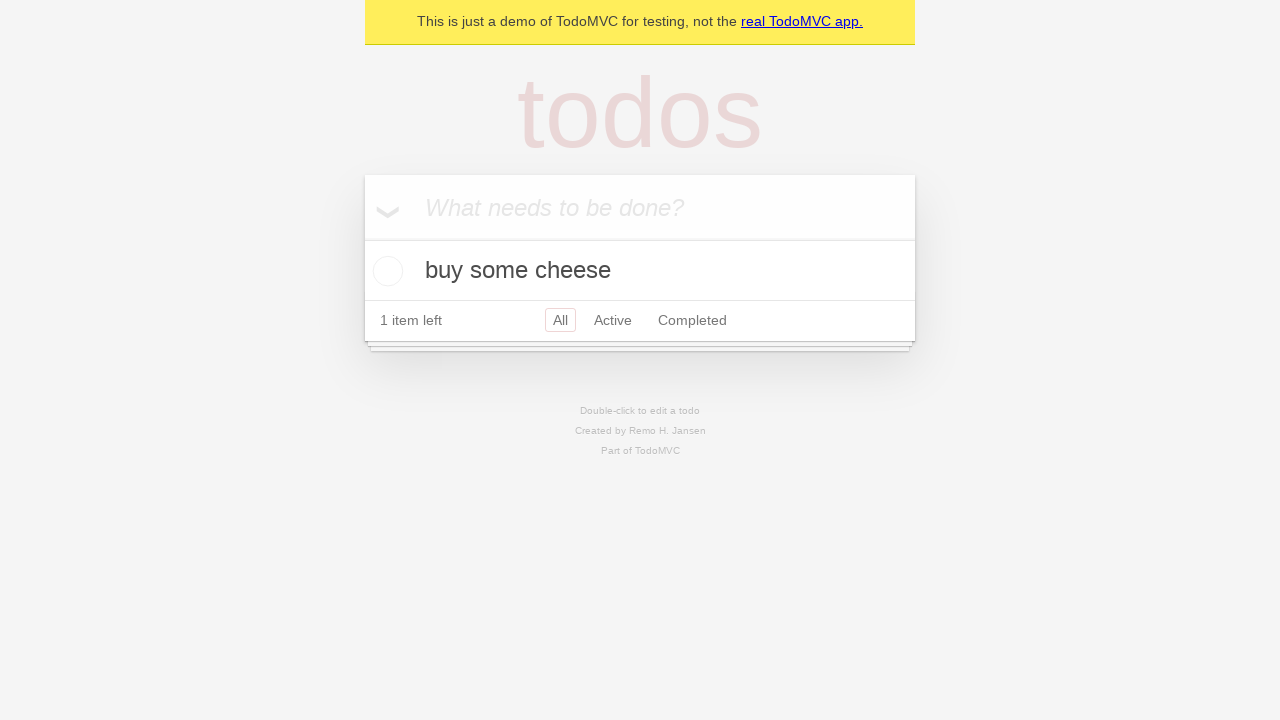

Filled second todo input with 'feed the cat' on internal:attr=[placeholder="What needs to be done?"i]
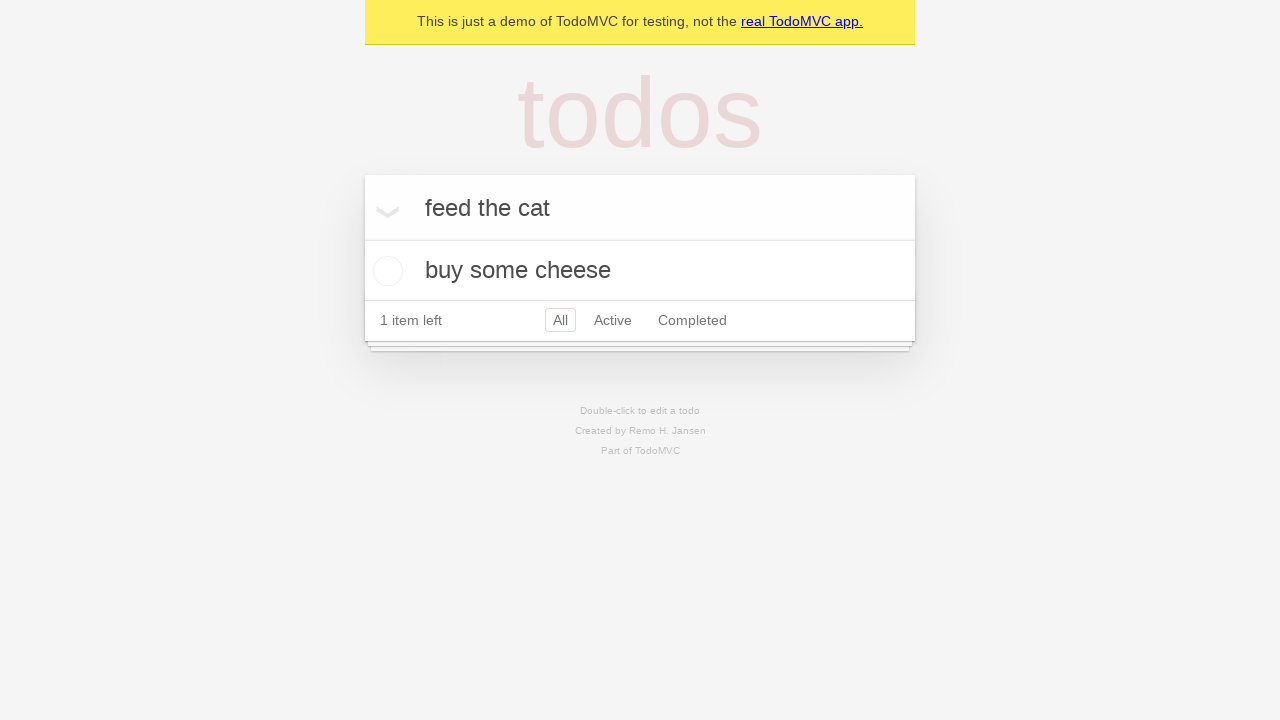

Pressed Enter to create second todo on internal:attr=[placeholder="What needs to be done?"i]
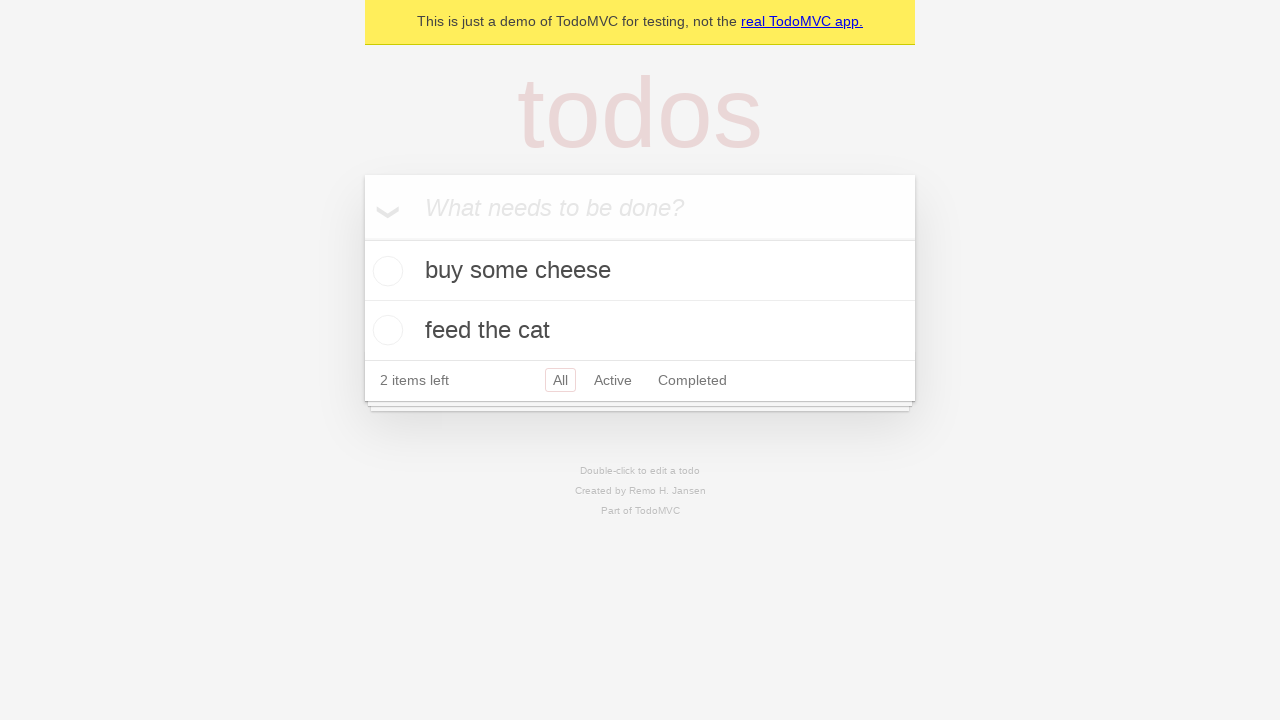

Filled third todo input with 'book a doctors appointment' on internal:attr=[placeholder="What needs to be done?"i]
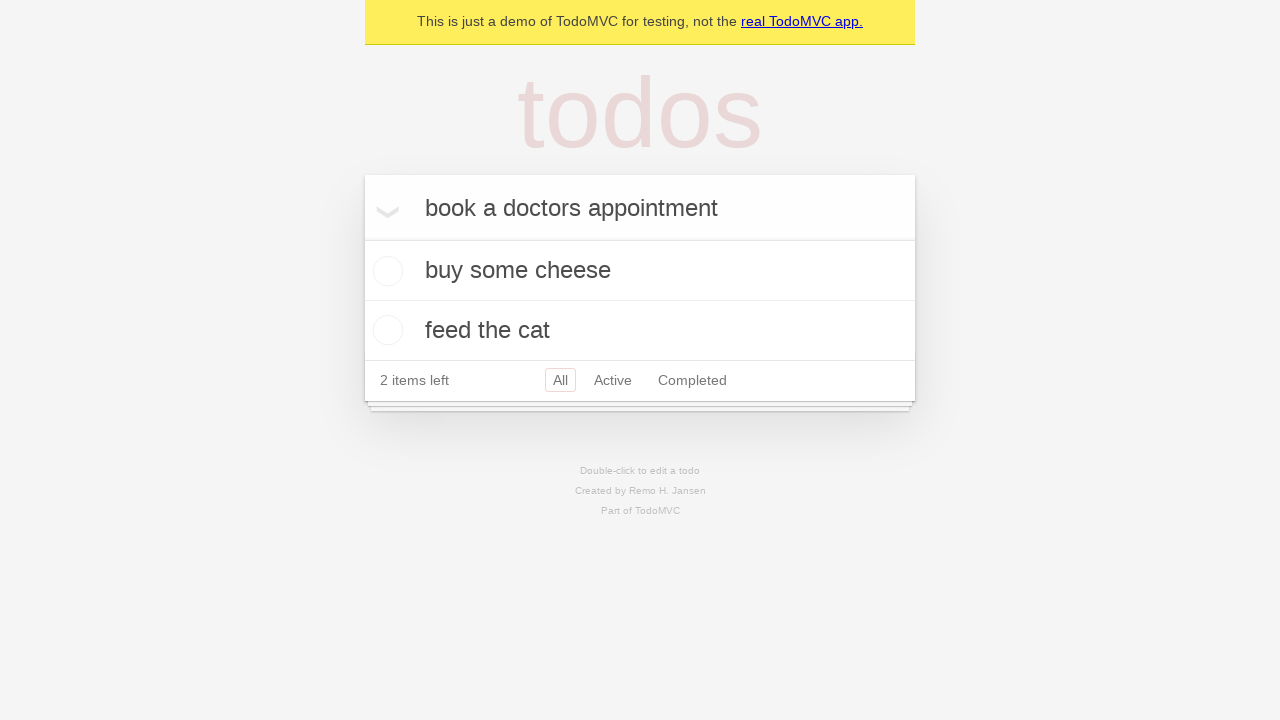

Pressed Enter to create third todo on internal:attr=[placeholder="What needs to be done?"i]
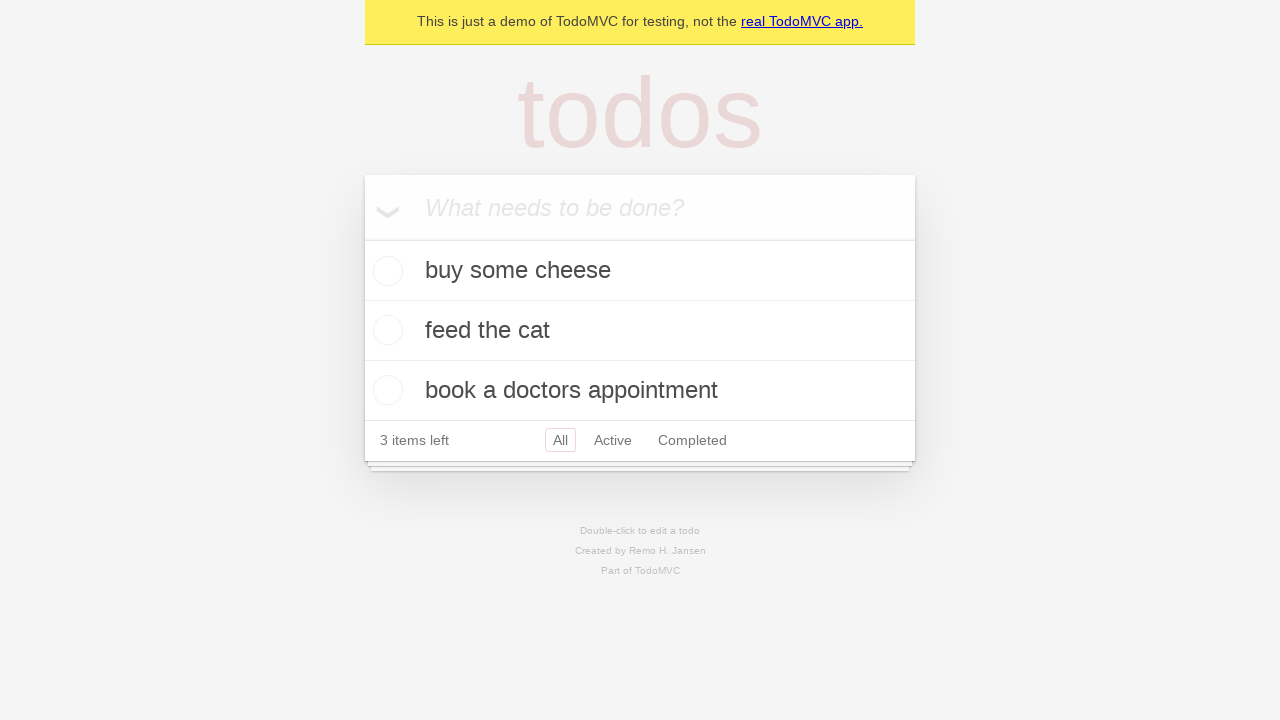

Double-clicked second todo item to enter edit mode at (640, 331) on internal:testid=[data-testid="todo-item"s] >> nth=1
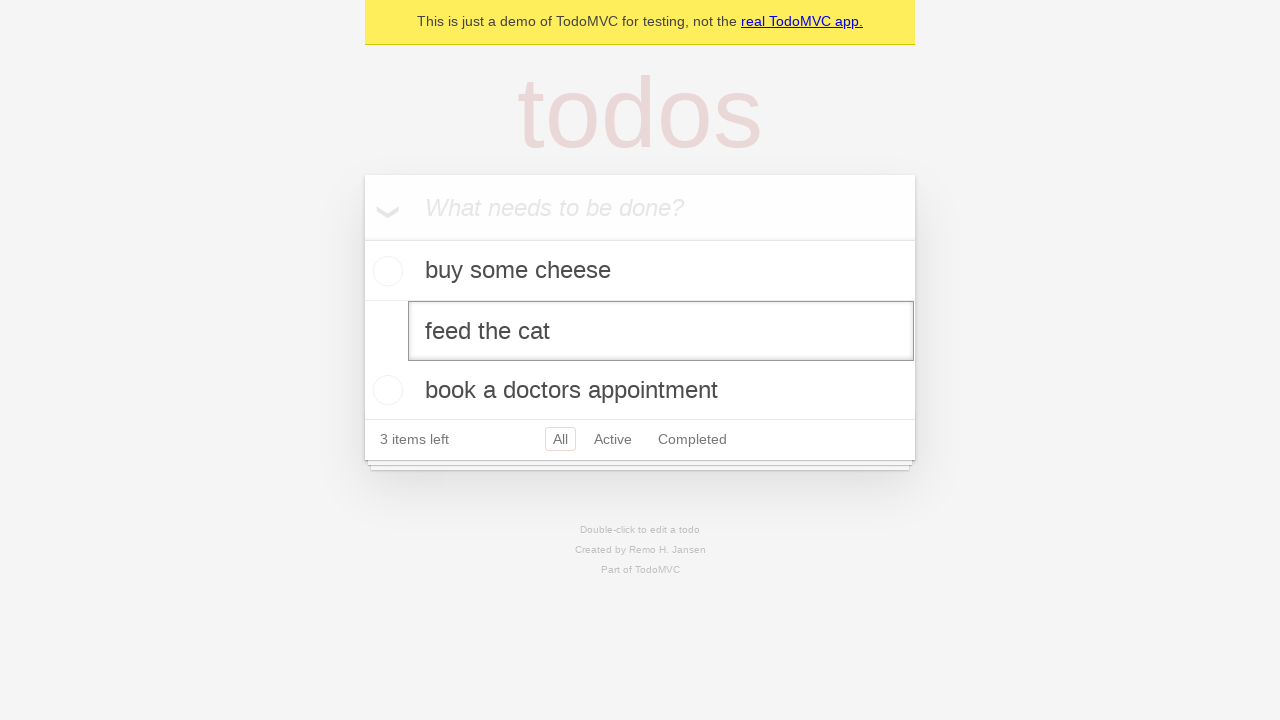

Filled edit input with 'buy some sausages' on internal:testid=[data-testid="todo-item"s] >> nth=1 >> internal:role=textbox[nam
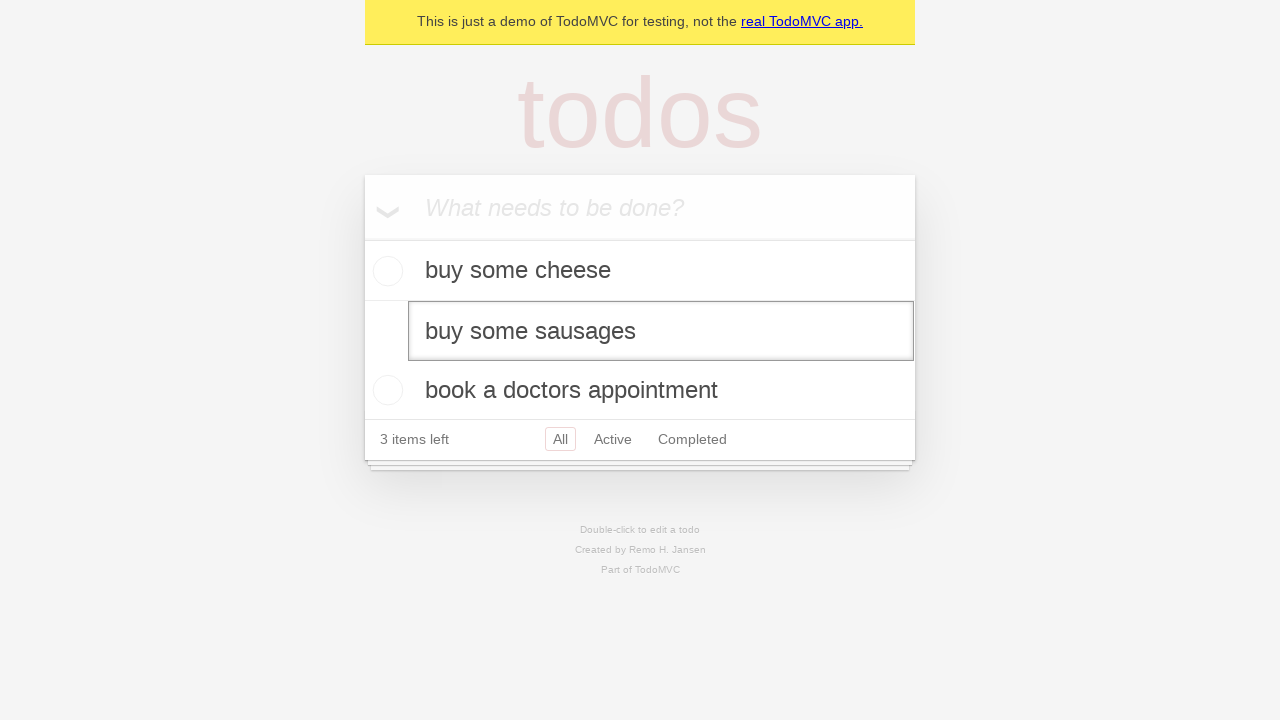

Dispatched blur event to save edited todo text
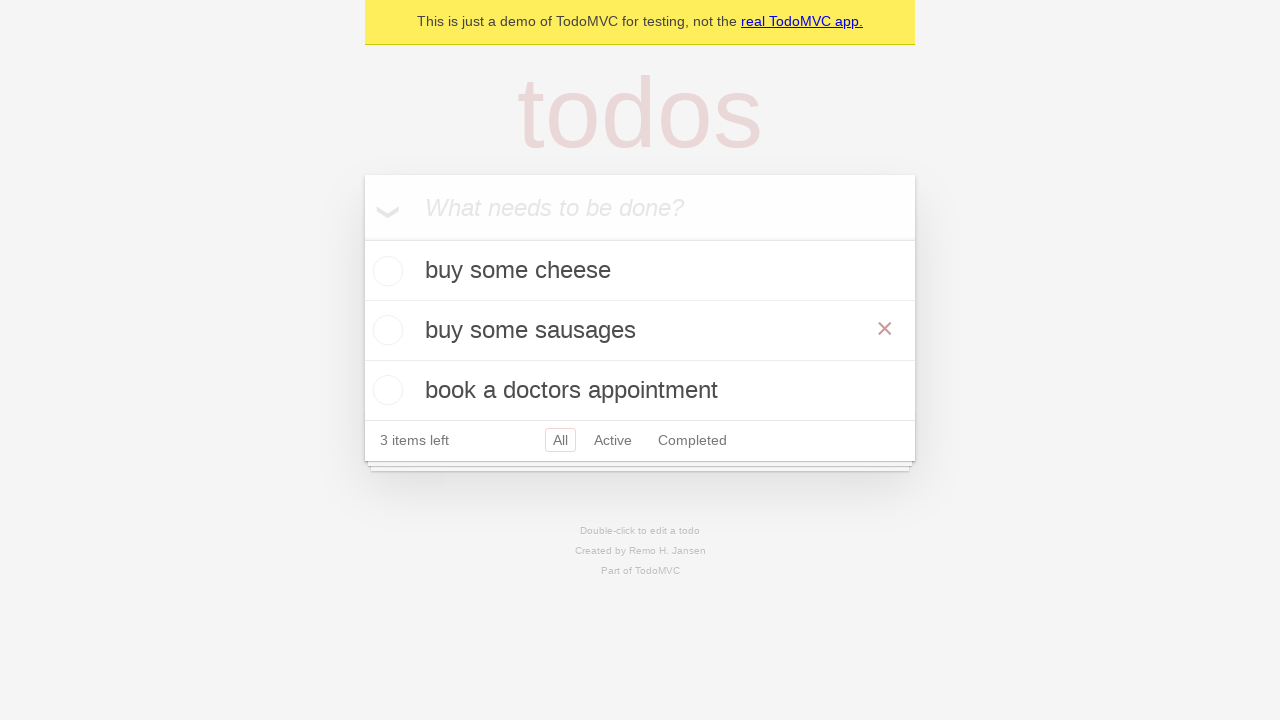

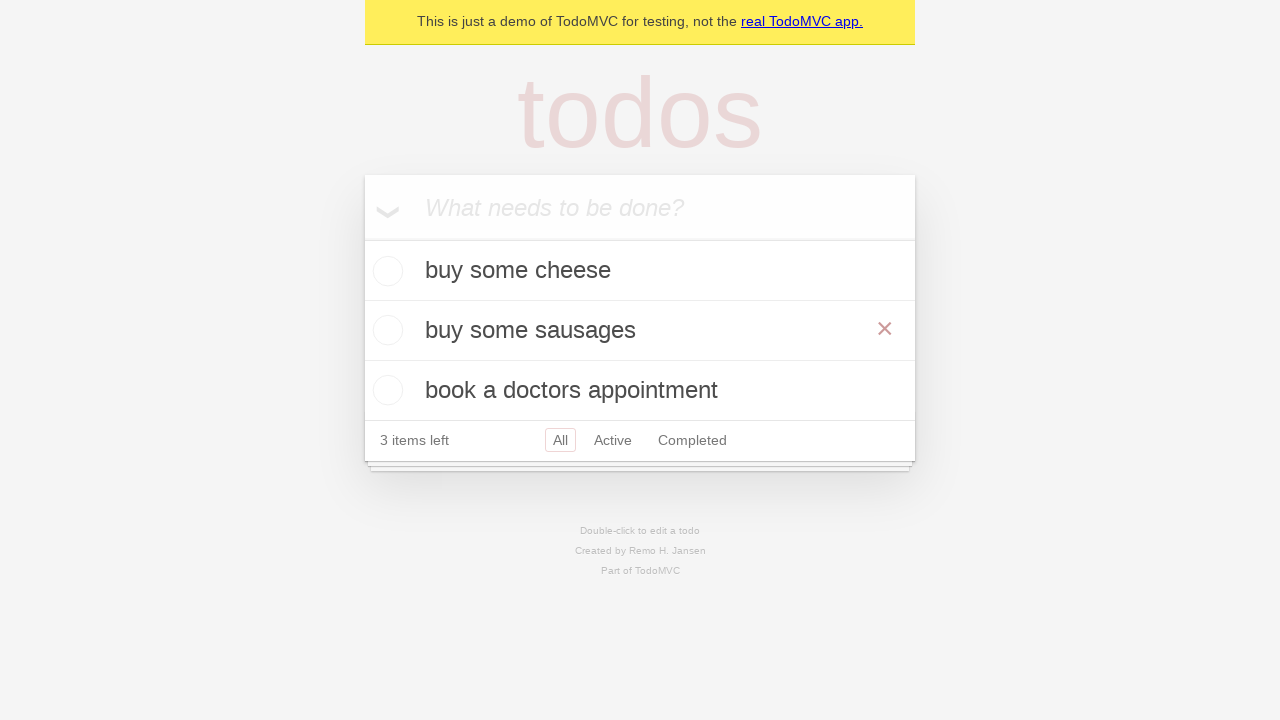